Tests interaction with a dropdown/select element on the DemoQA automation practice form by clicking on it and selecting an option by value.

Starting URL: https://demoqa.com/automation-practice-form

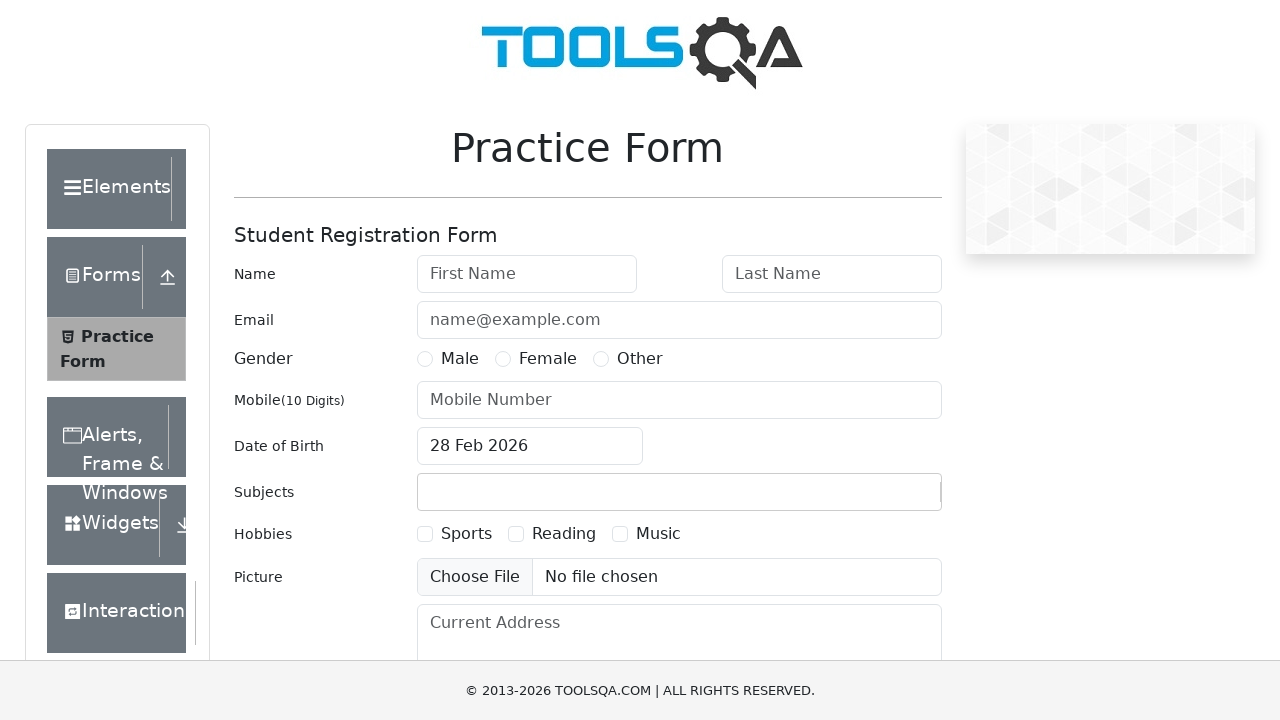

Clicked on date of birth input field to open date picker at (530, 446) on #dateOfBirthInput
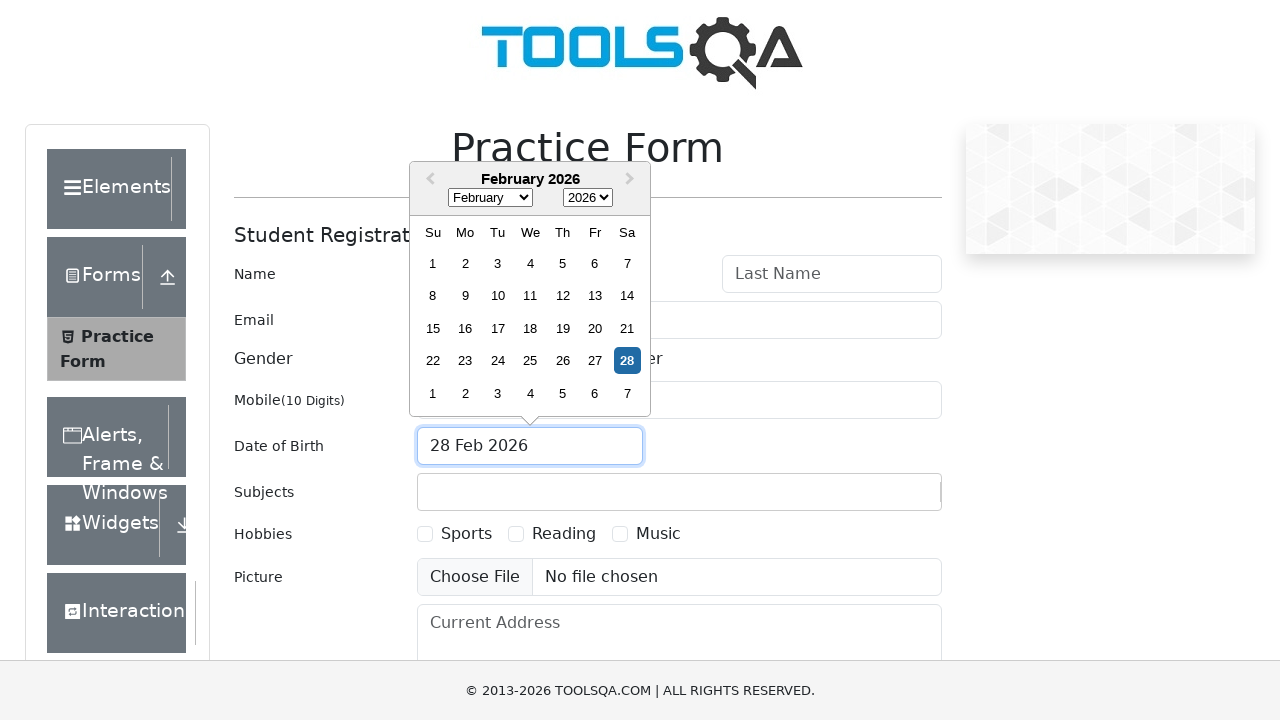

Date picker opened and month selector became visible
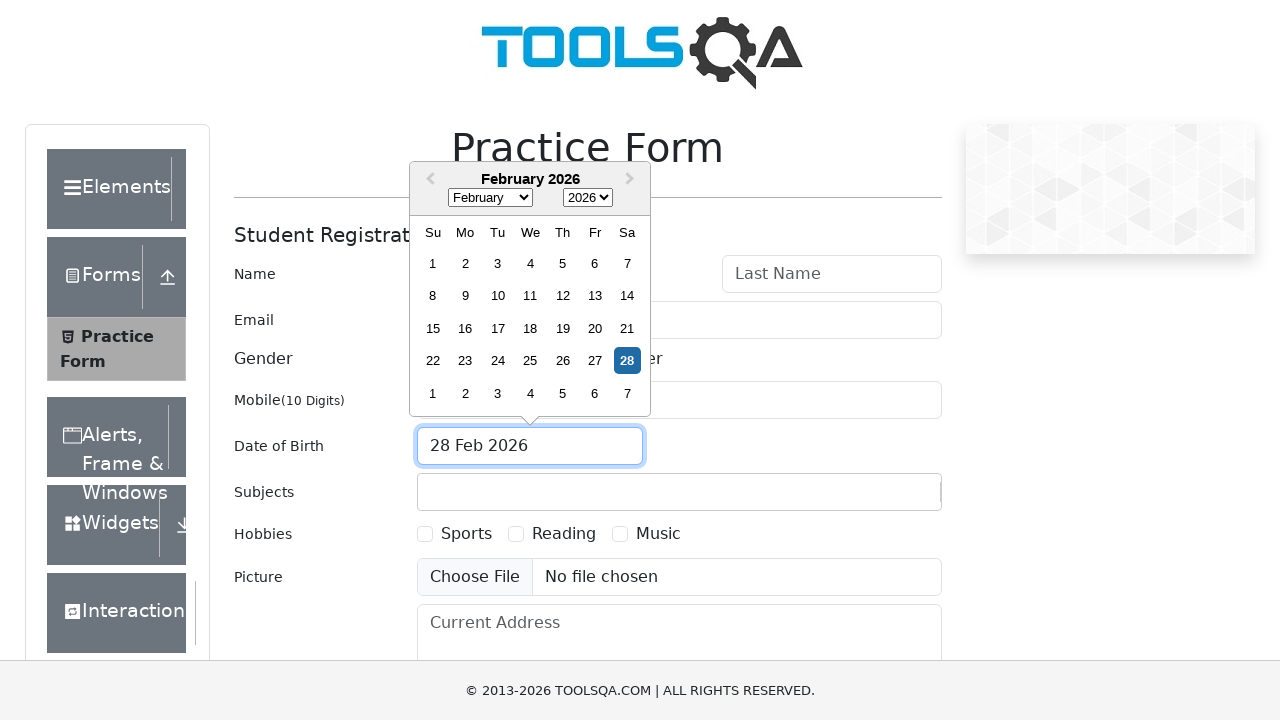

Selected March (month value 2) from the month dropdown on .react-datepicker__month-select
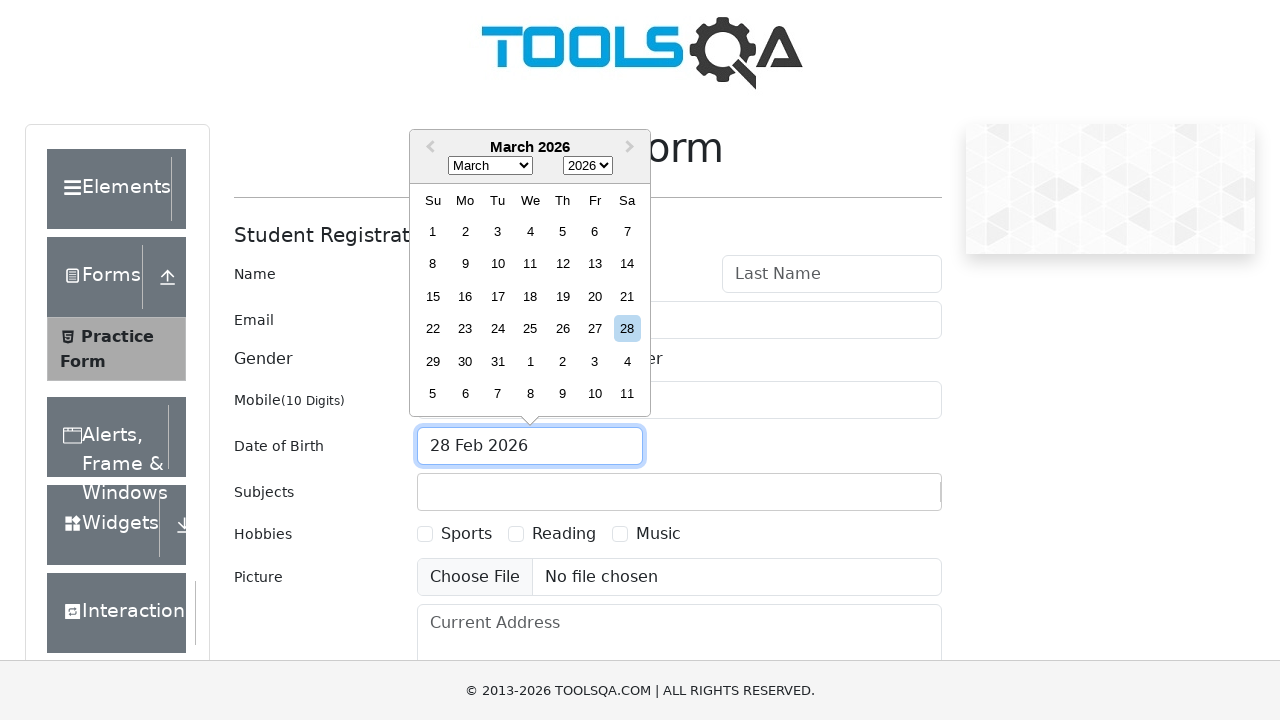

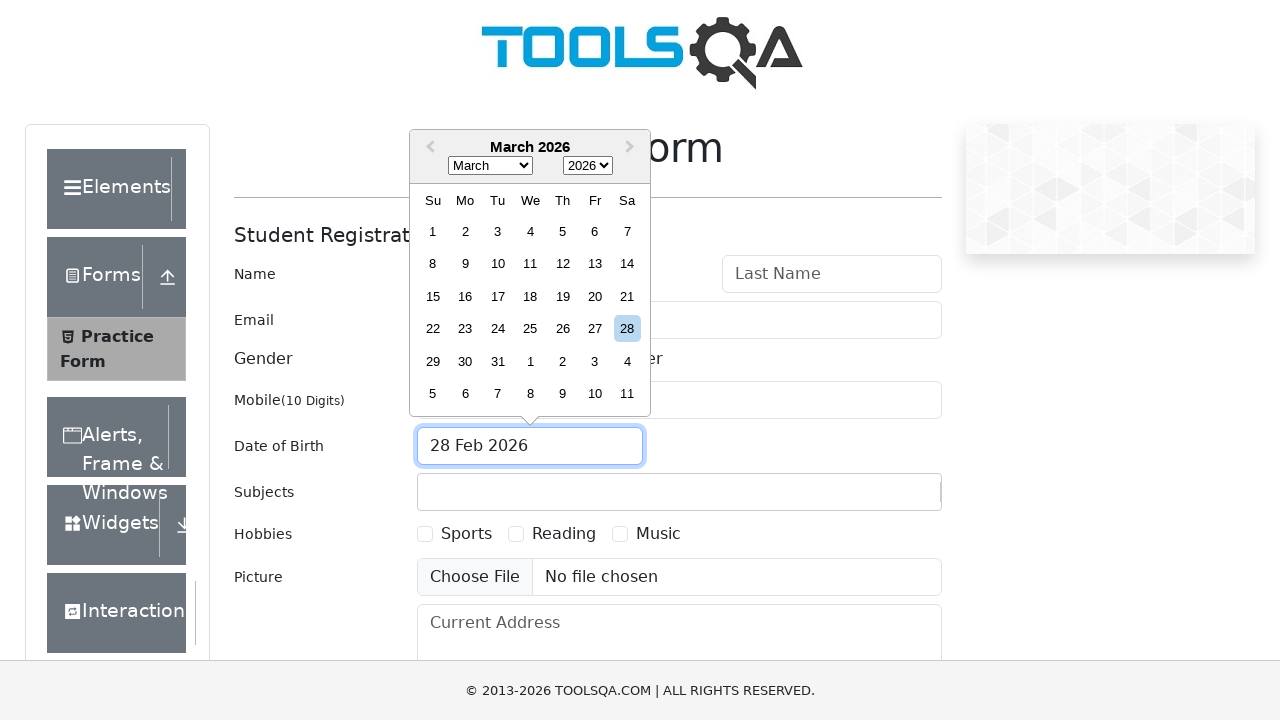